Tests file upload functionality within an iframe on W3Schools by switching to the iframe, uploading a file, and clicking submit

Starting URL: https://www.w3schools.com/tags/tryit.asp?filename=tryhtml5_input_type_file

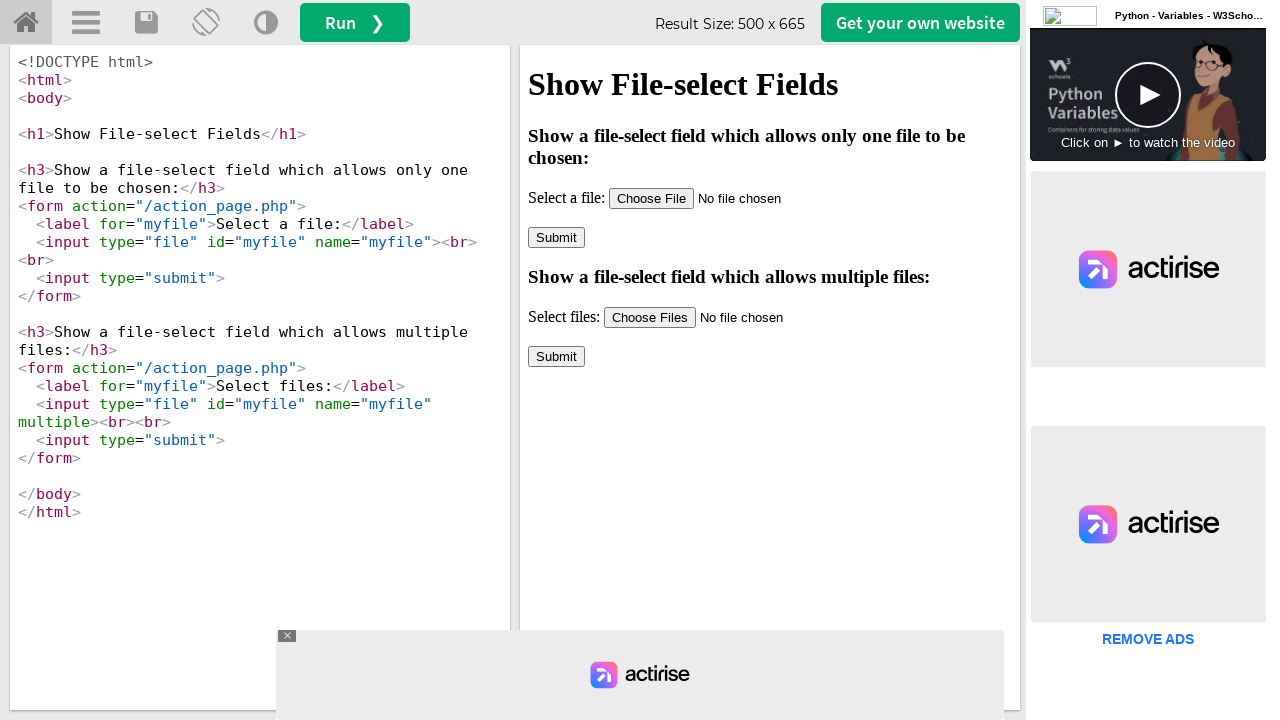

Located iframe with ID 'iframeResult'
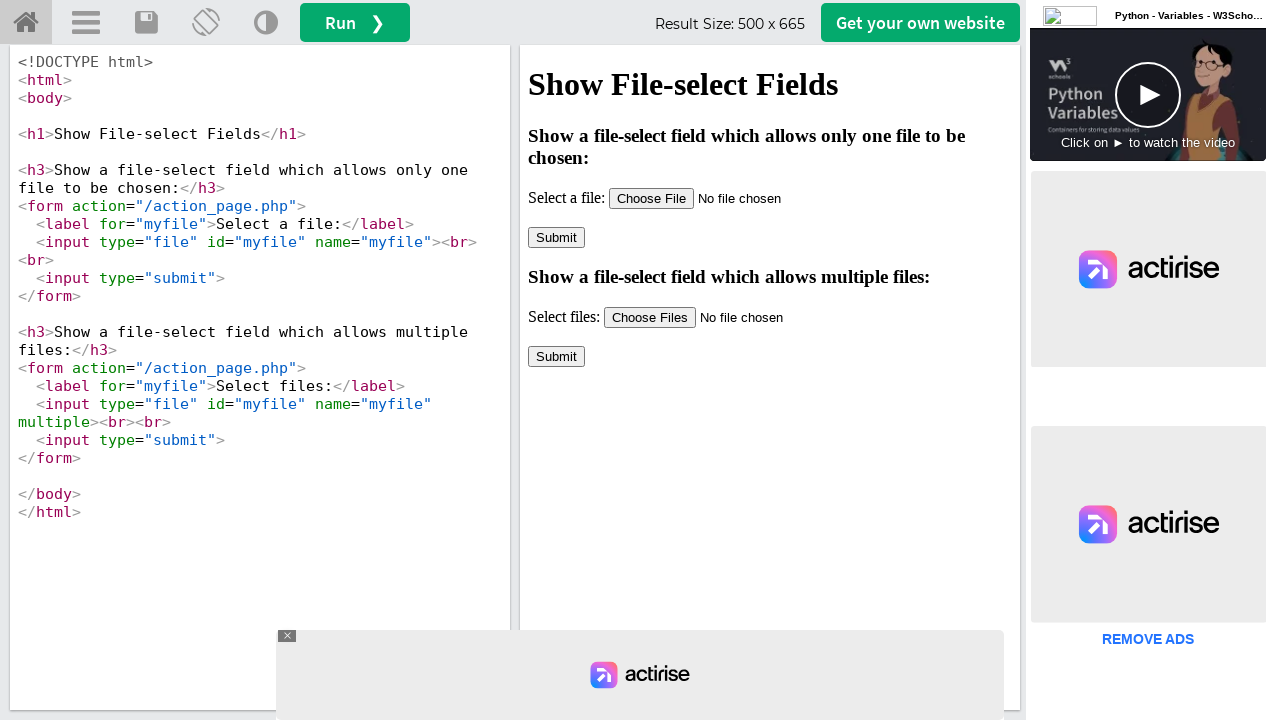

Created temporary test file for upload
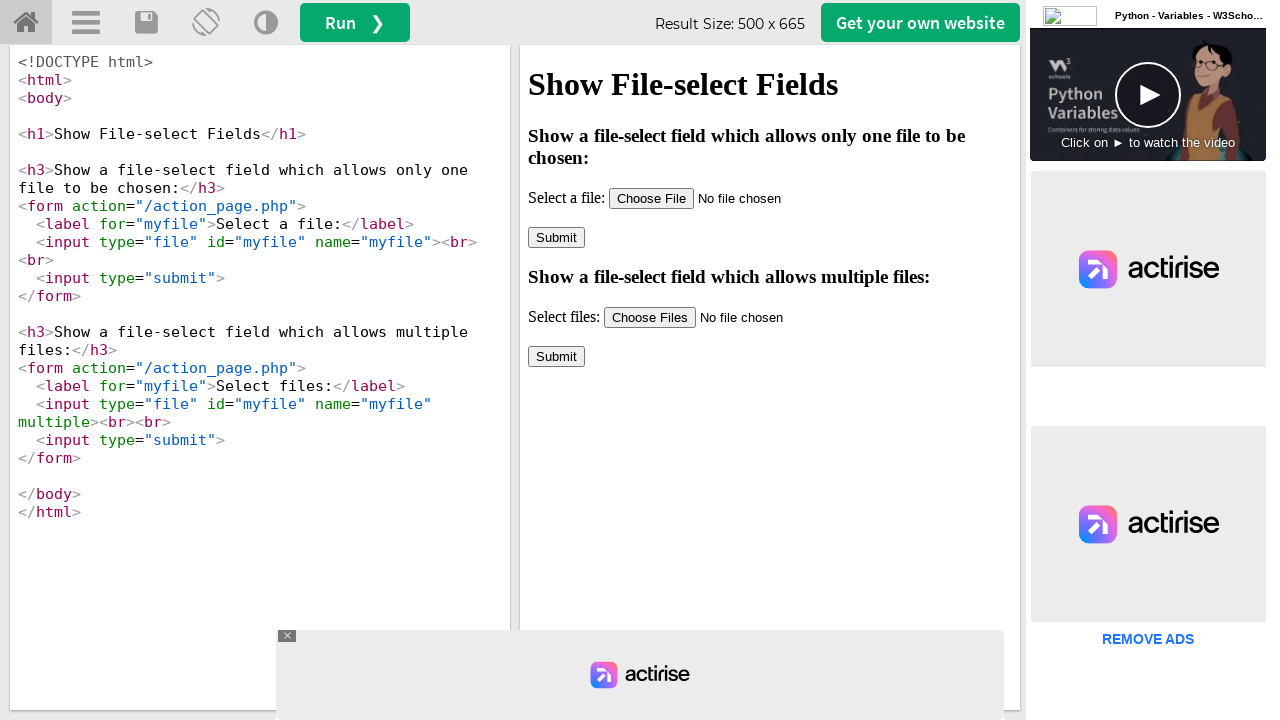

Uploaded test file to file input within iframe
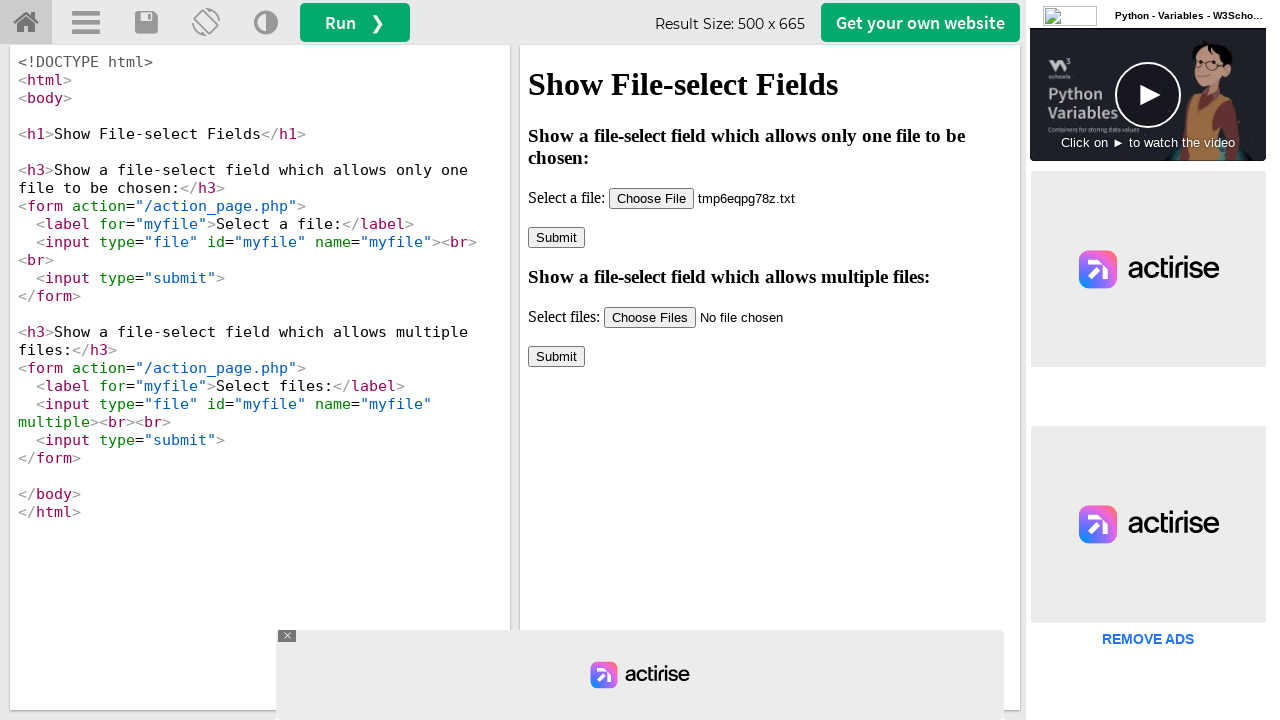

Clicked submit button in iframe at (556, 237) on #iframeResult >> internal:control=enter-frame >> input[type='submit'] >> nth=0
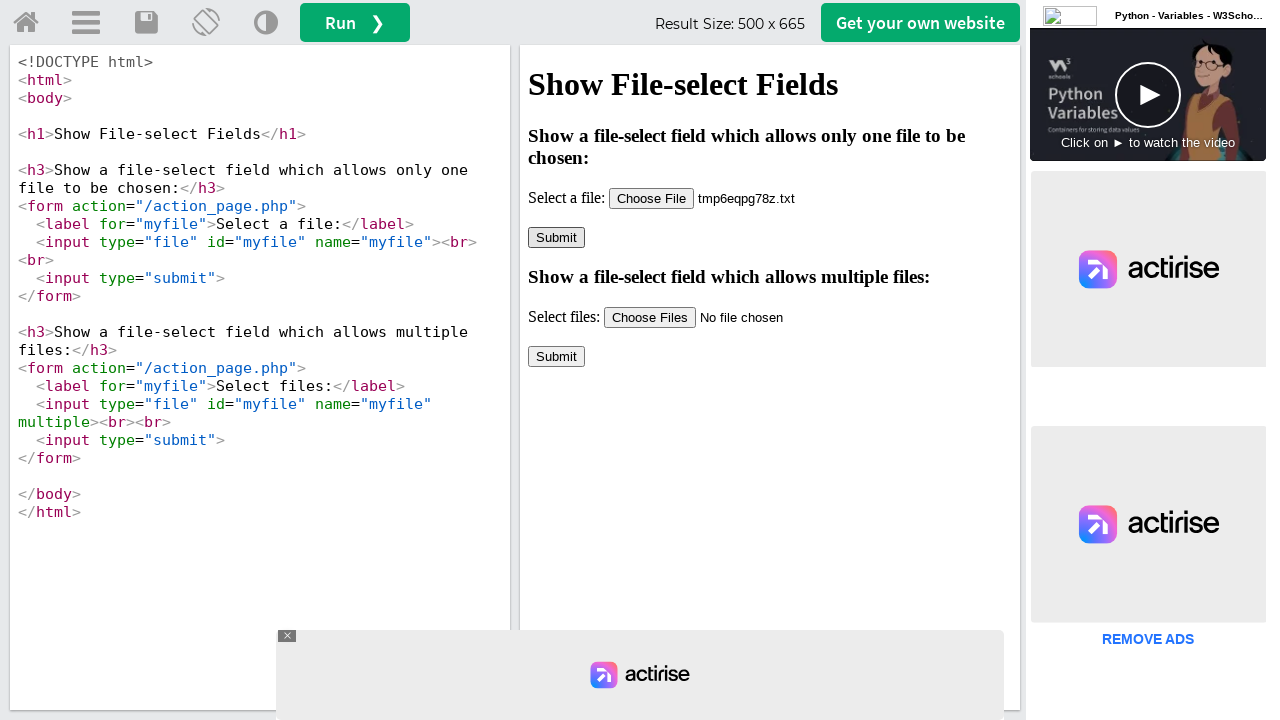

Waited 1000ms for form submission to process
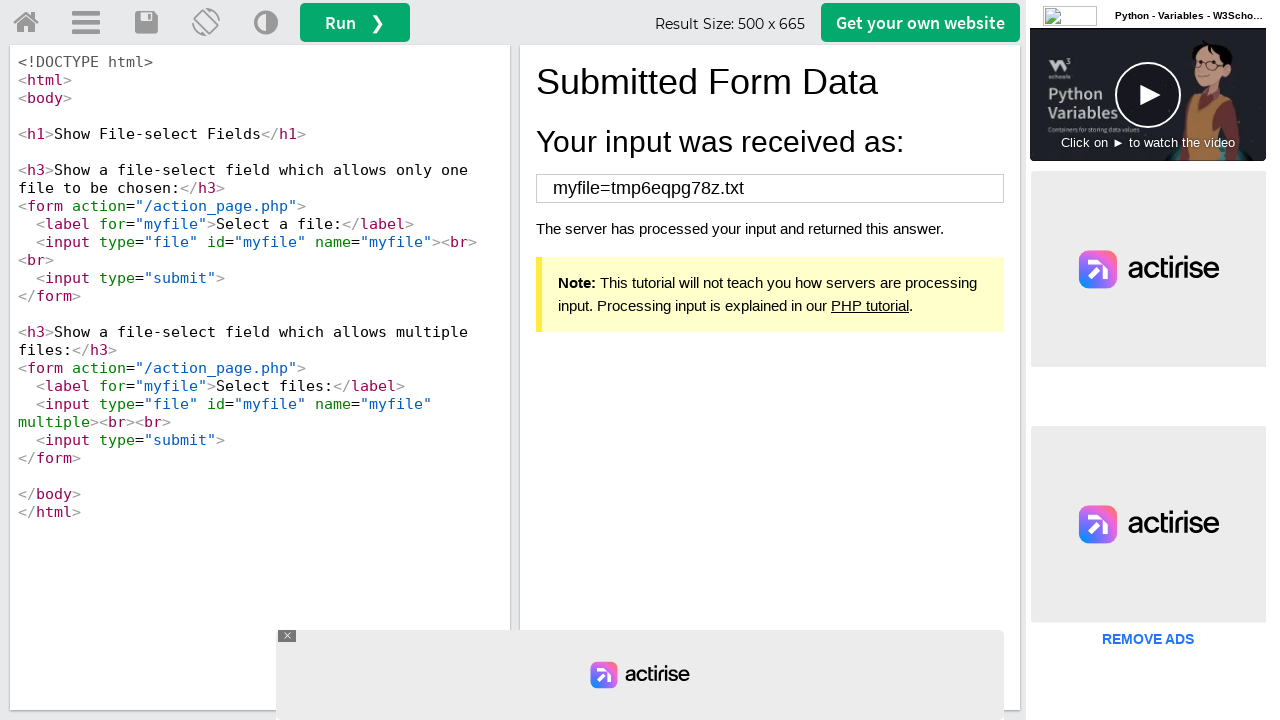

Cleaned up temporary test file
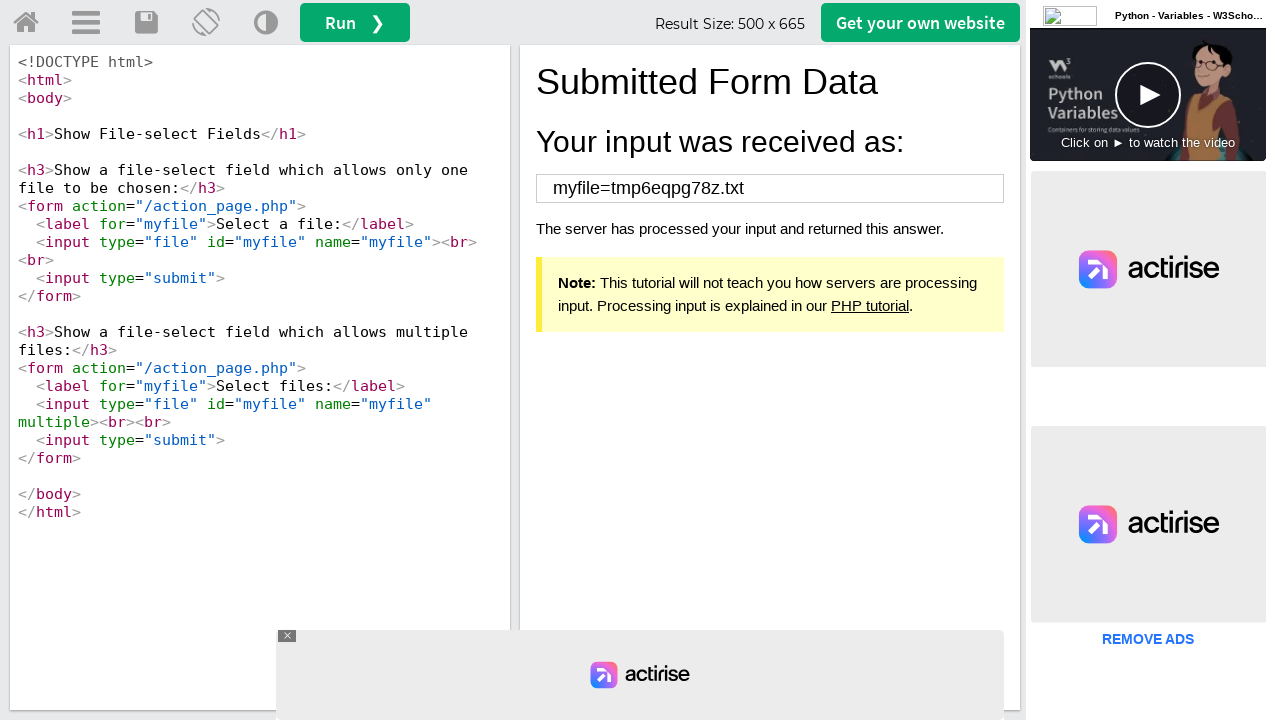

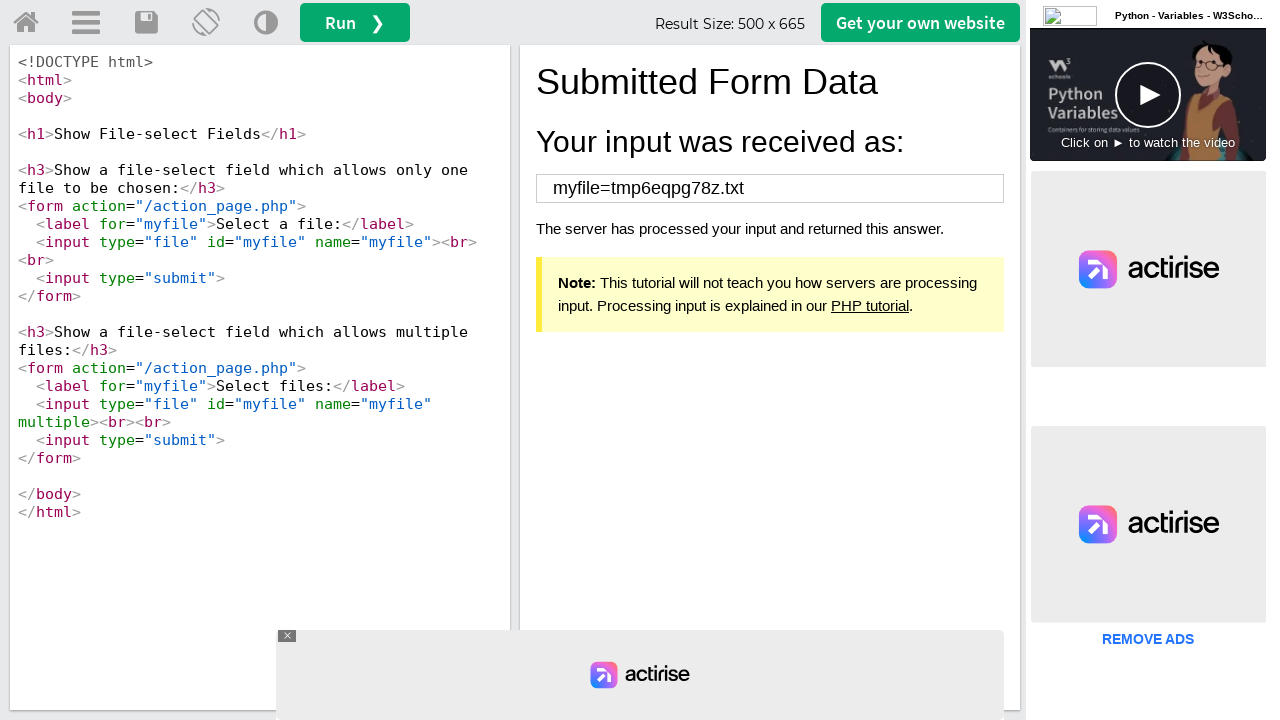